Tests a registration form by filling in required fields (first name, last name, email) and submitting the form to verify successful registration

Starting URL: http://suninjuly.github.io/registration1.html

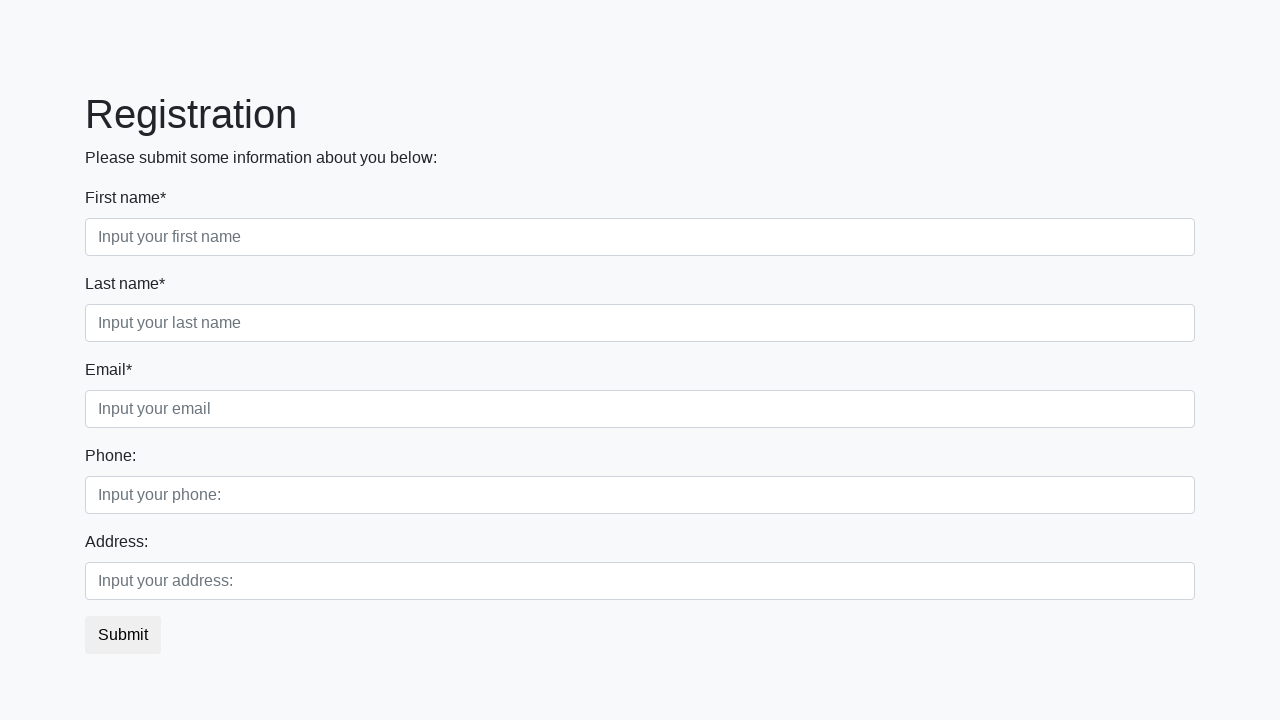

Filled first name field with 'Ivan' on input[placeholder*='first name']
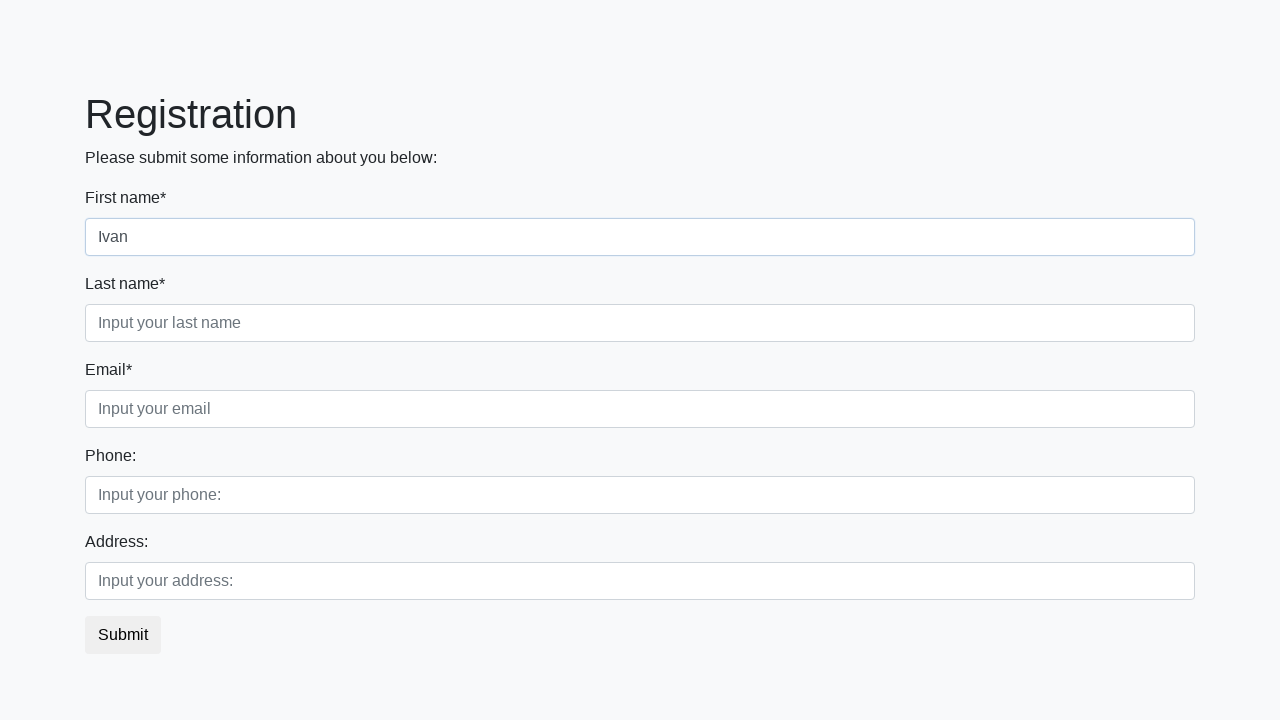

Filled last name field with 'Petrov' on input[placeholder*='last name']
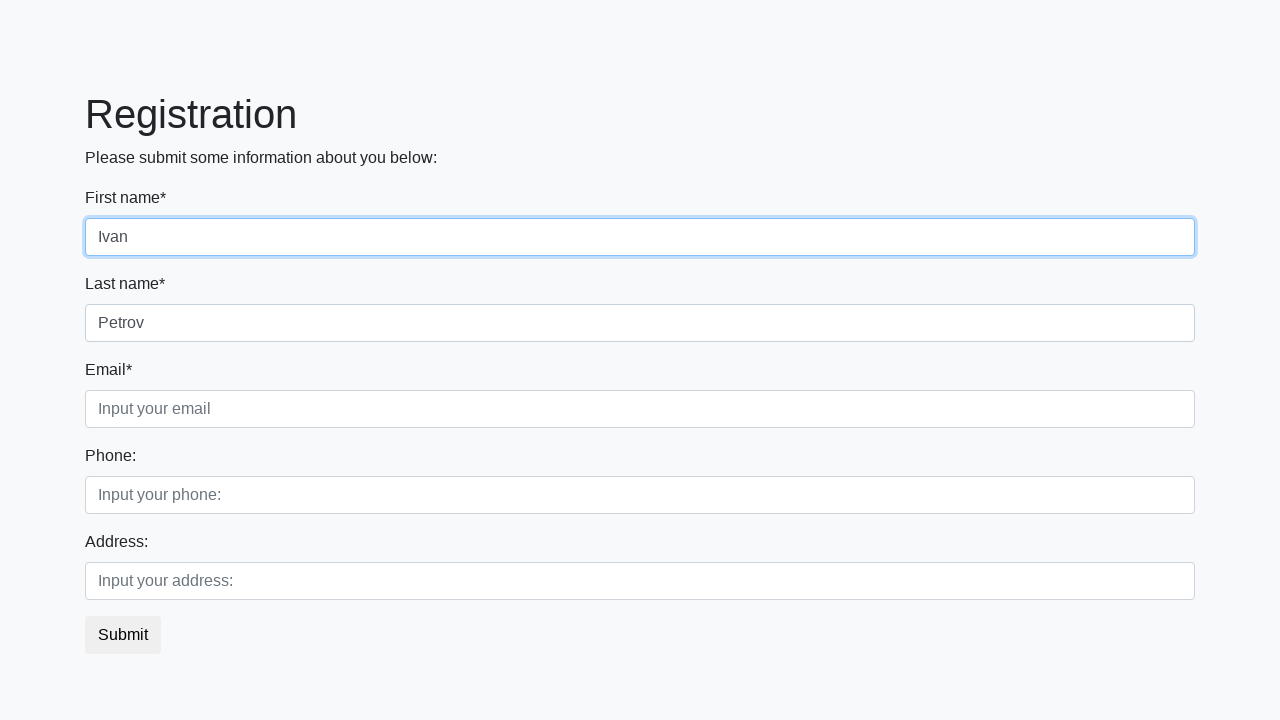

Filled email field with 'Petrov_Ivan@example.com' on input[placeholder*='email']
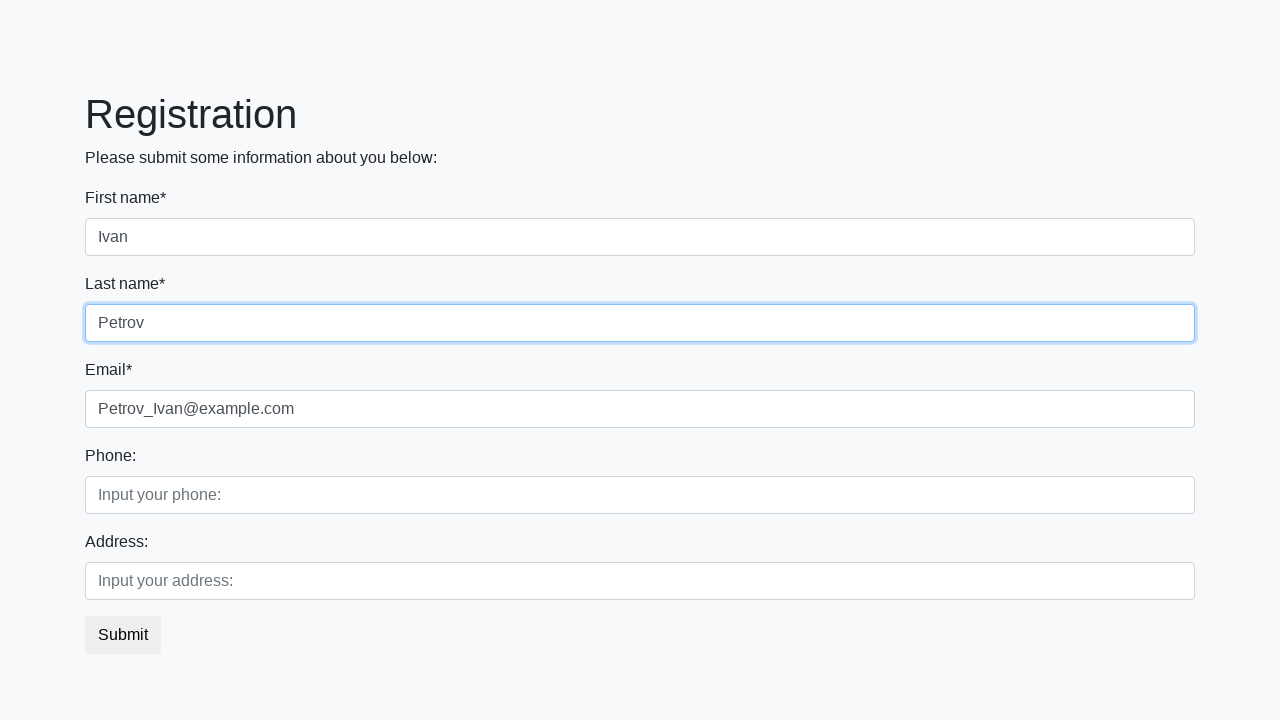

Clicked submit button to submit registration form at (123, 635) on button.btn
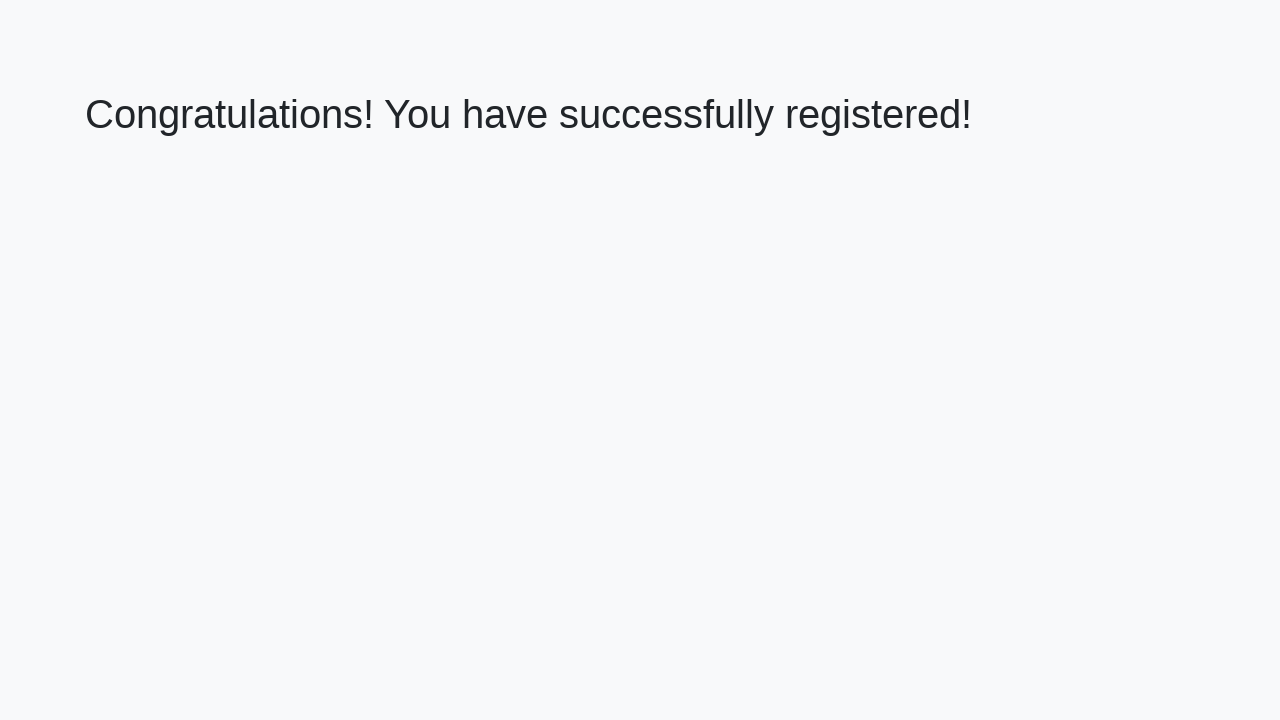

Success page loaded with h1 element
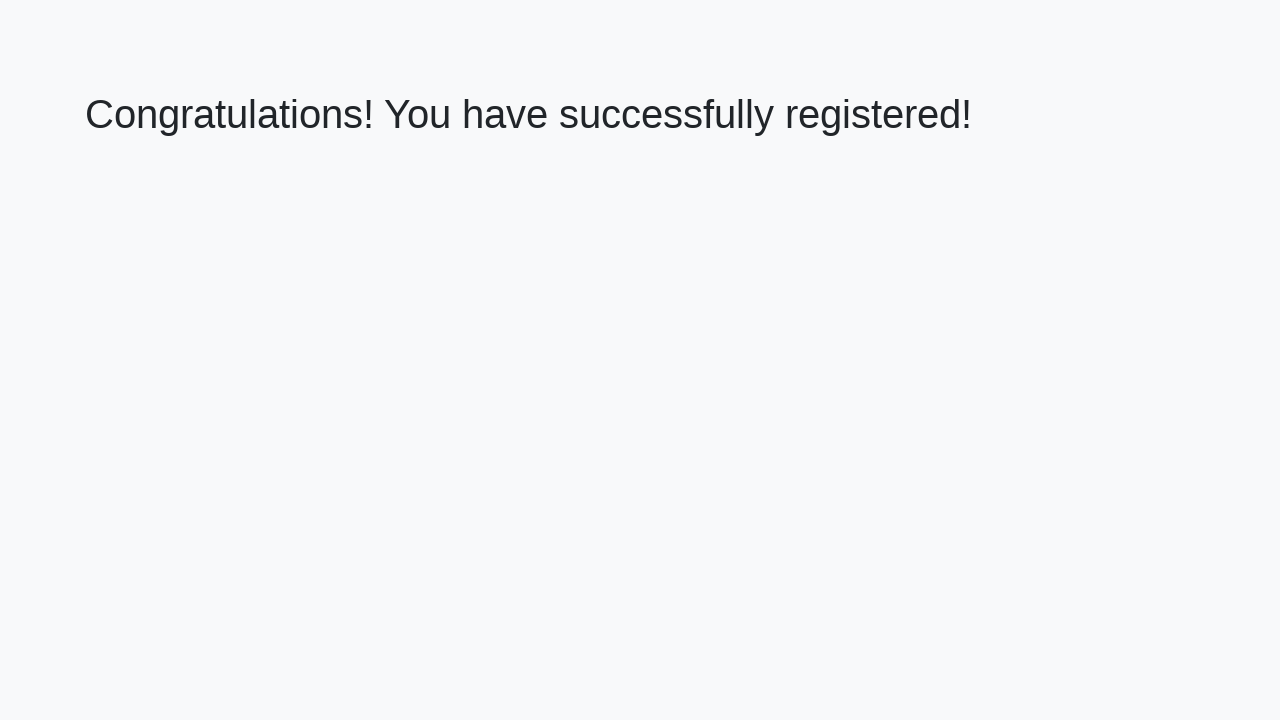

Retrieved welcome text: 'Congratulations! You have successfully registered!'
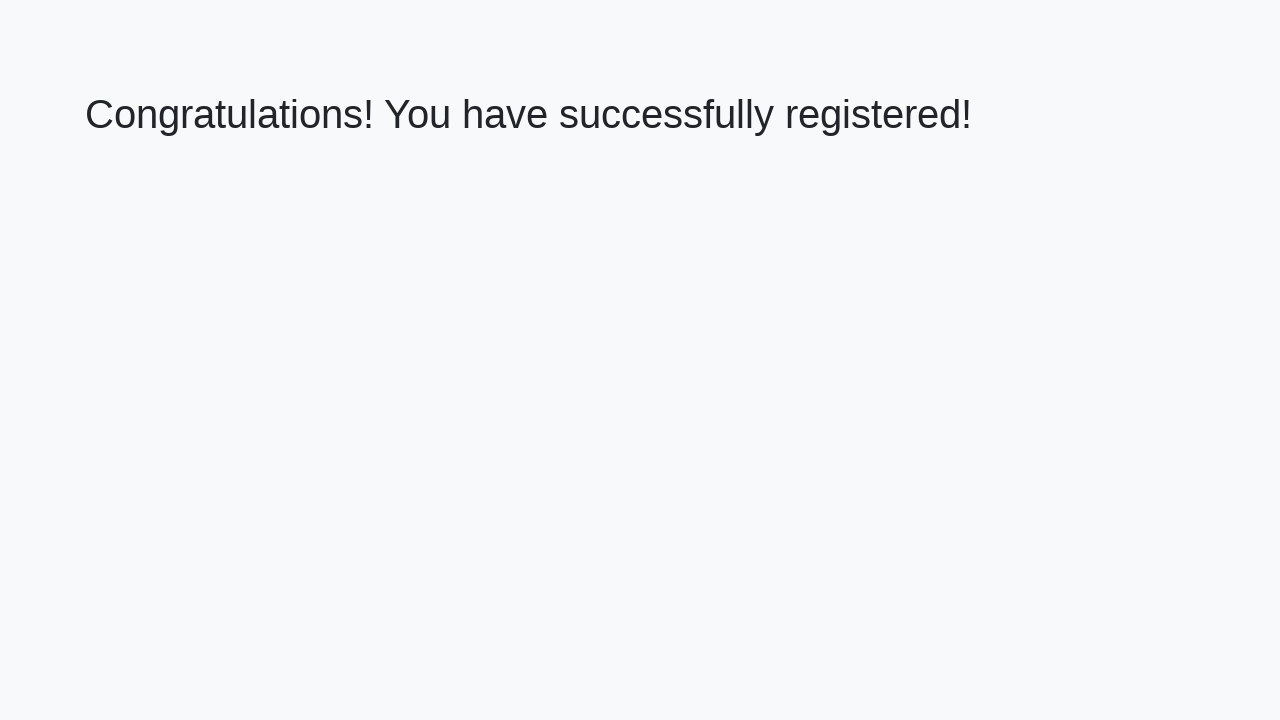

Verified successful registration message matches expected text
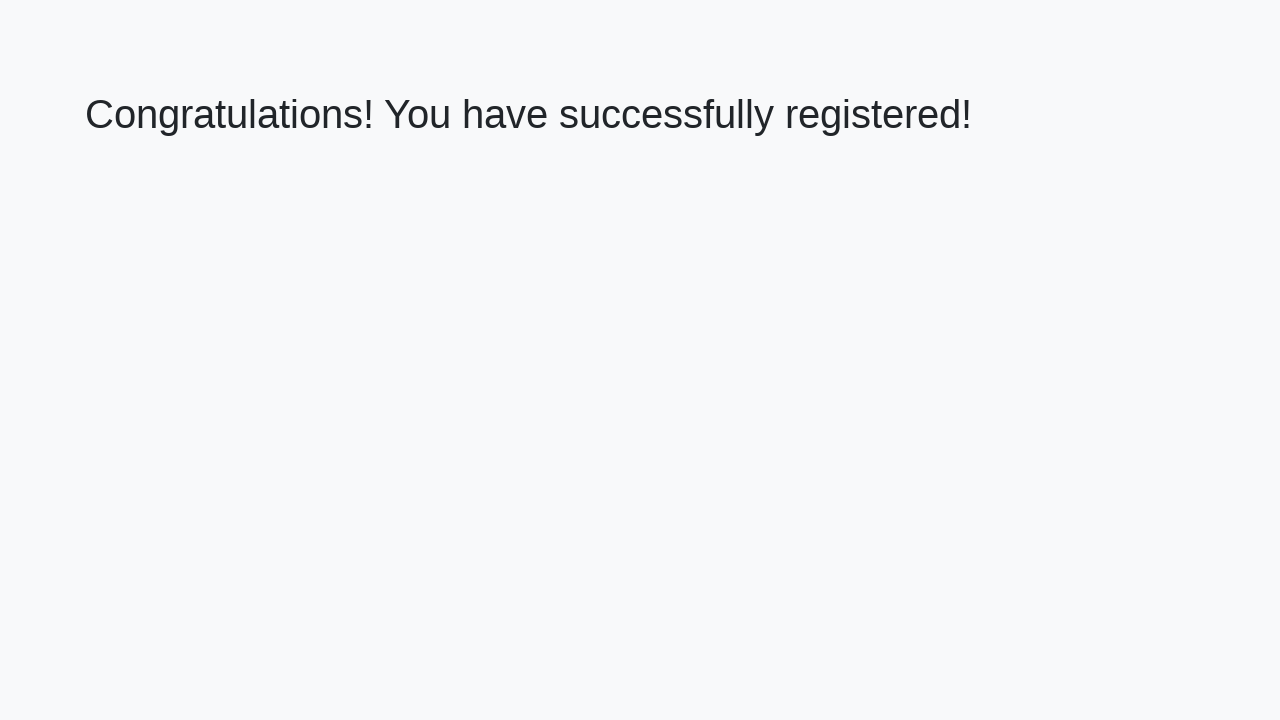

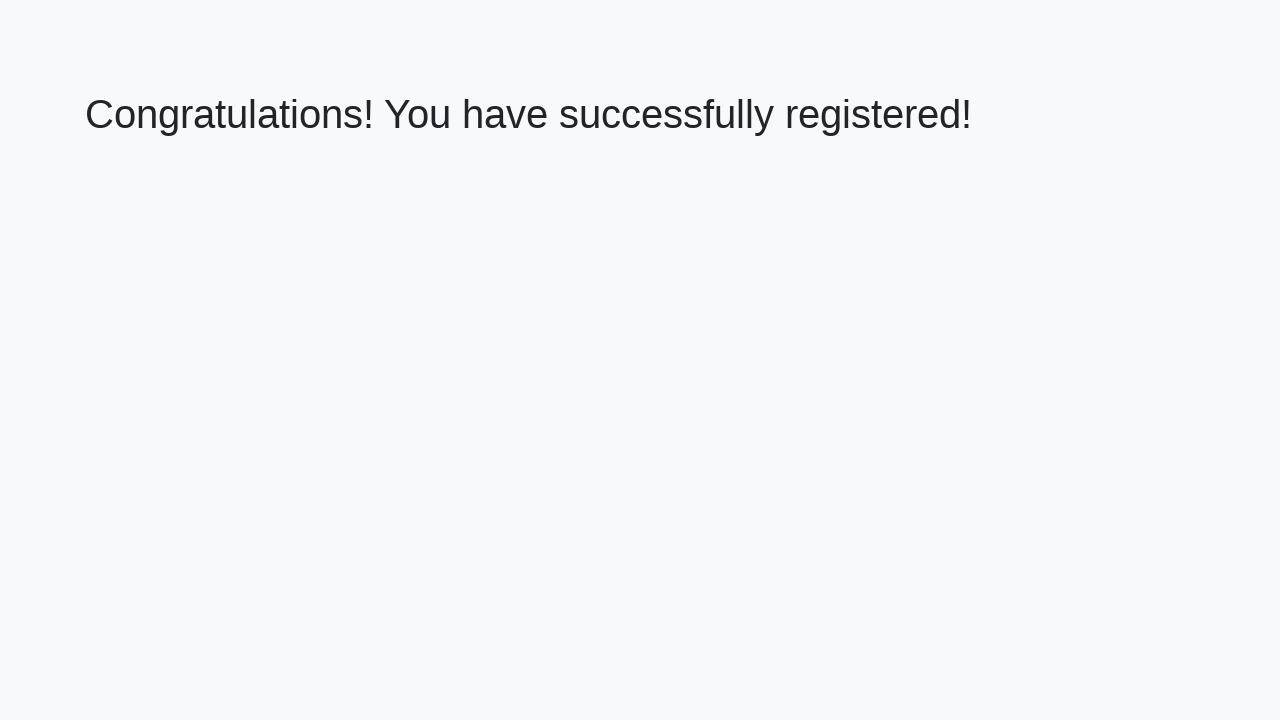